Tests iframe interaction by switching to an iframe and reading text content from an element inside it

Starting URL: https://demoqa.com/frames

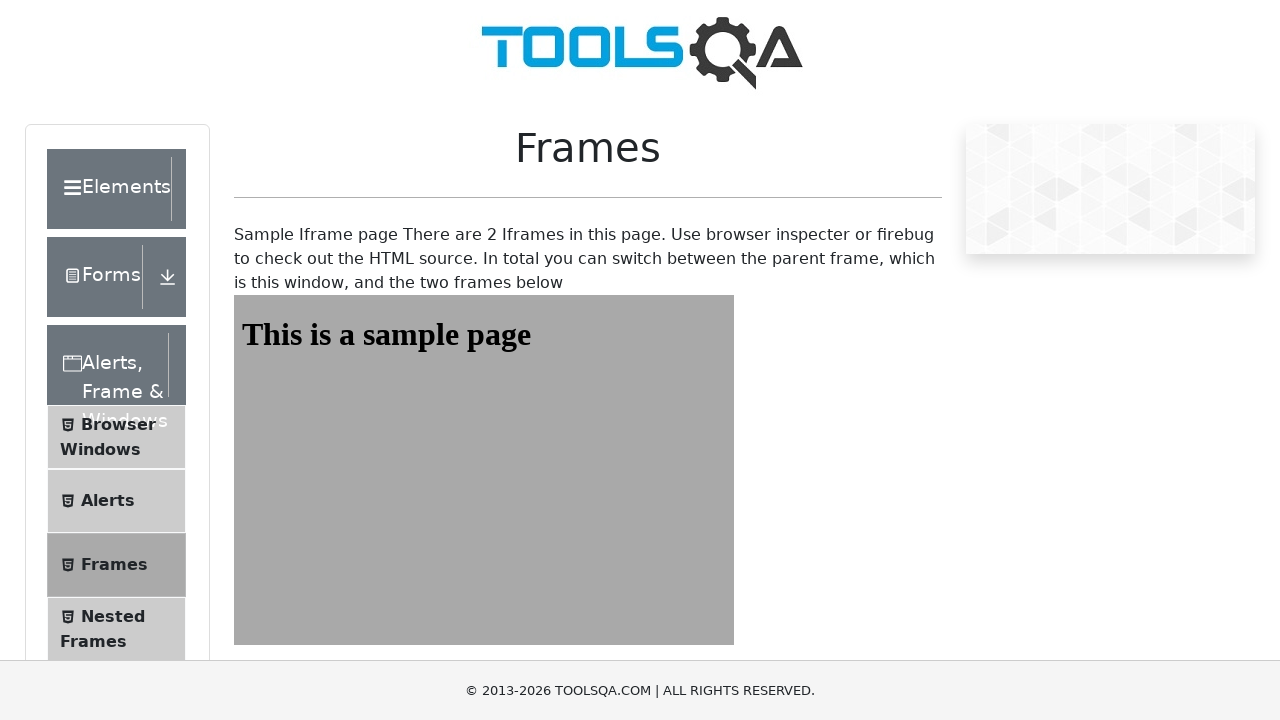

Navigated to frames demo page at https://demoqa.com/frames
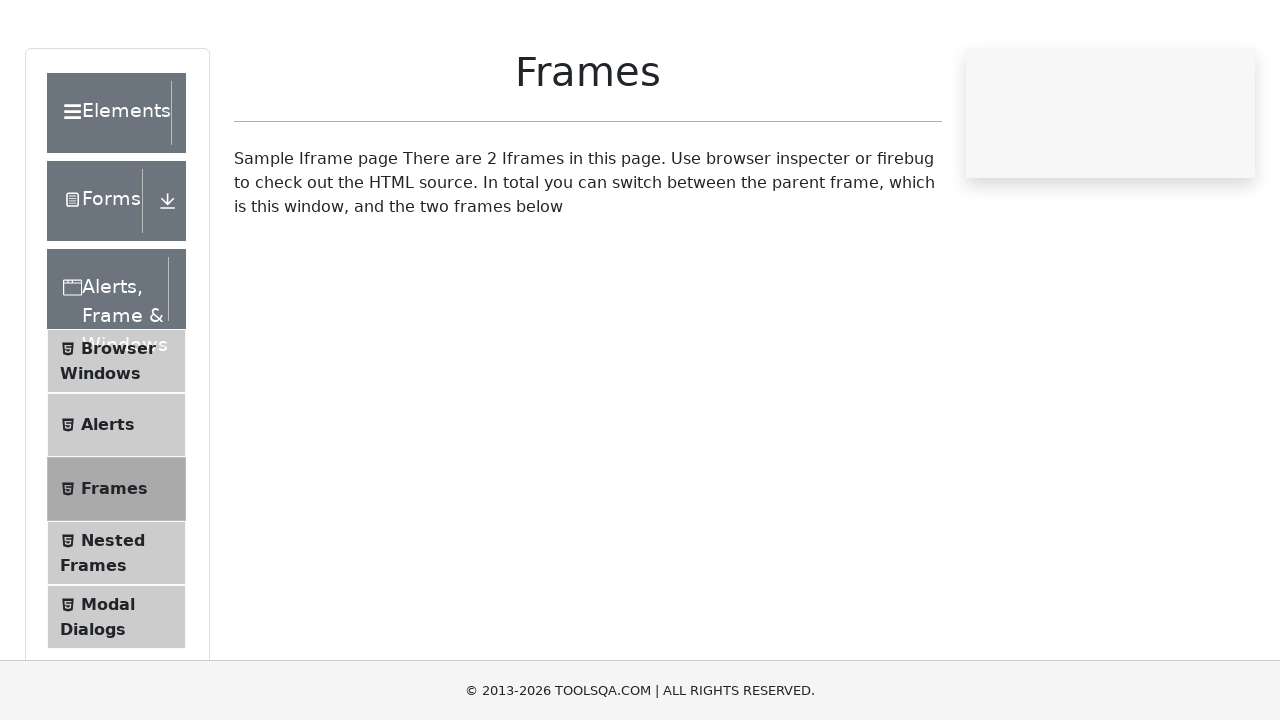

Located iframe with id 'frame1'
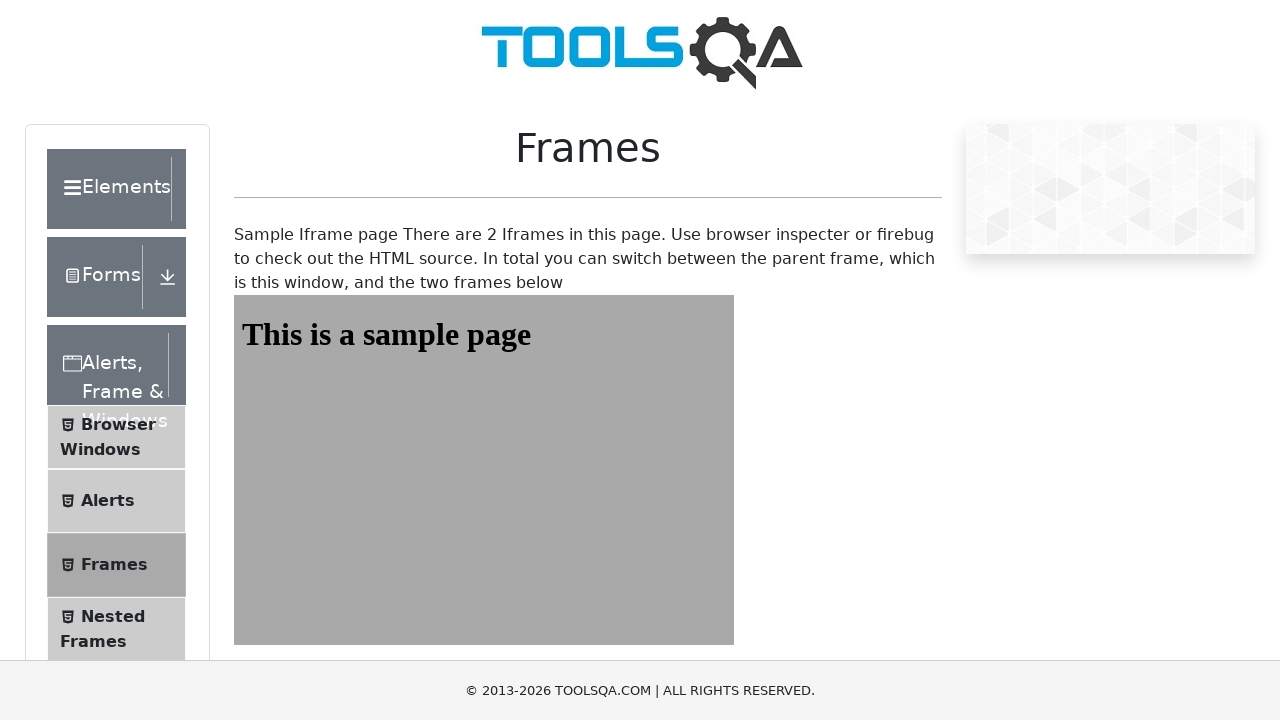

Retrieved text content from heading element inside iframe: 'This is a sample page'
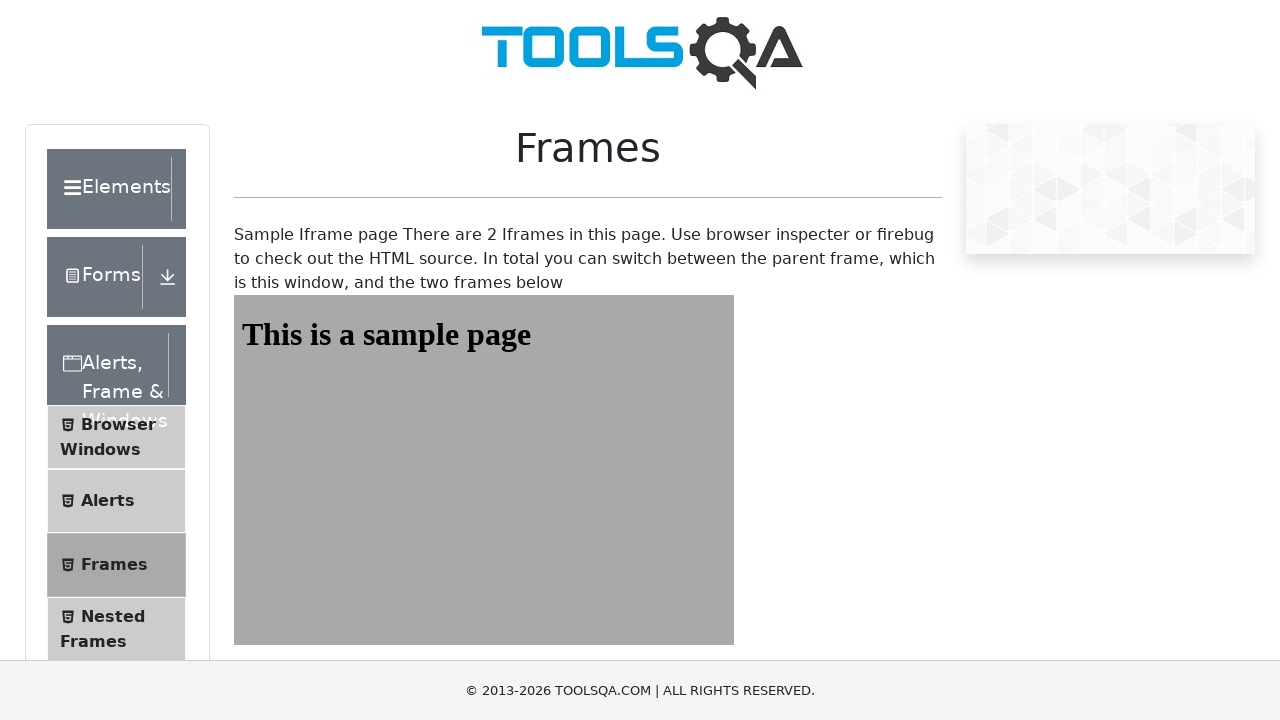

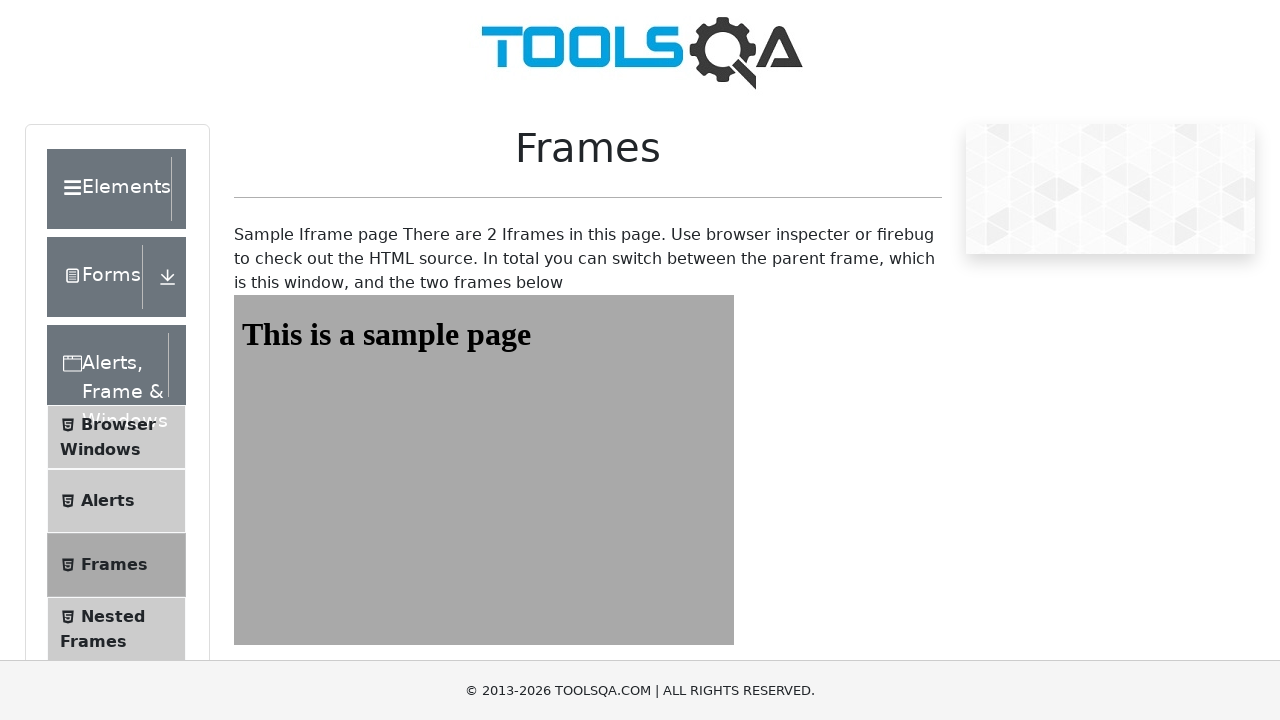